Tests notification message functionality by clicking a link and verifying that a notification message appears

Starting URL: https://the-internet.herokuapp.com/notification_message_rendered

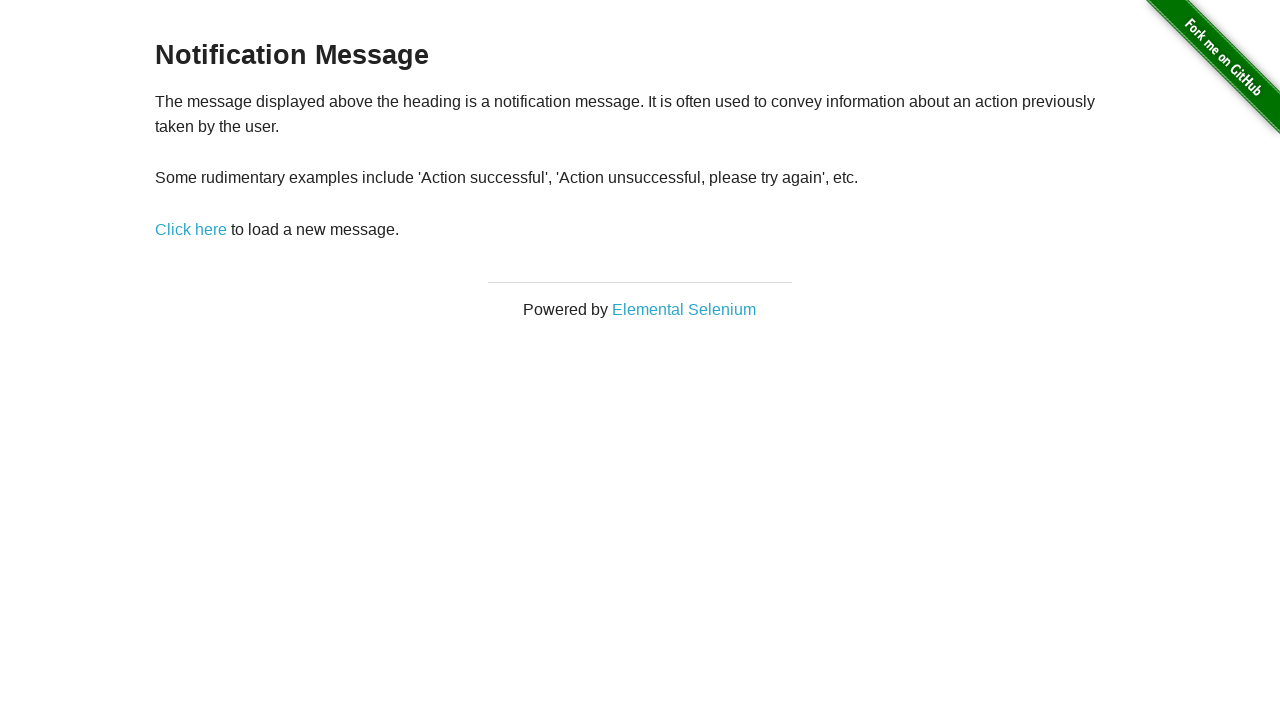

Clicked 'Click here' link to trigger notification at (191, 229) on a:has-text('Click here')
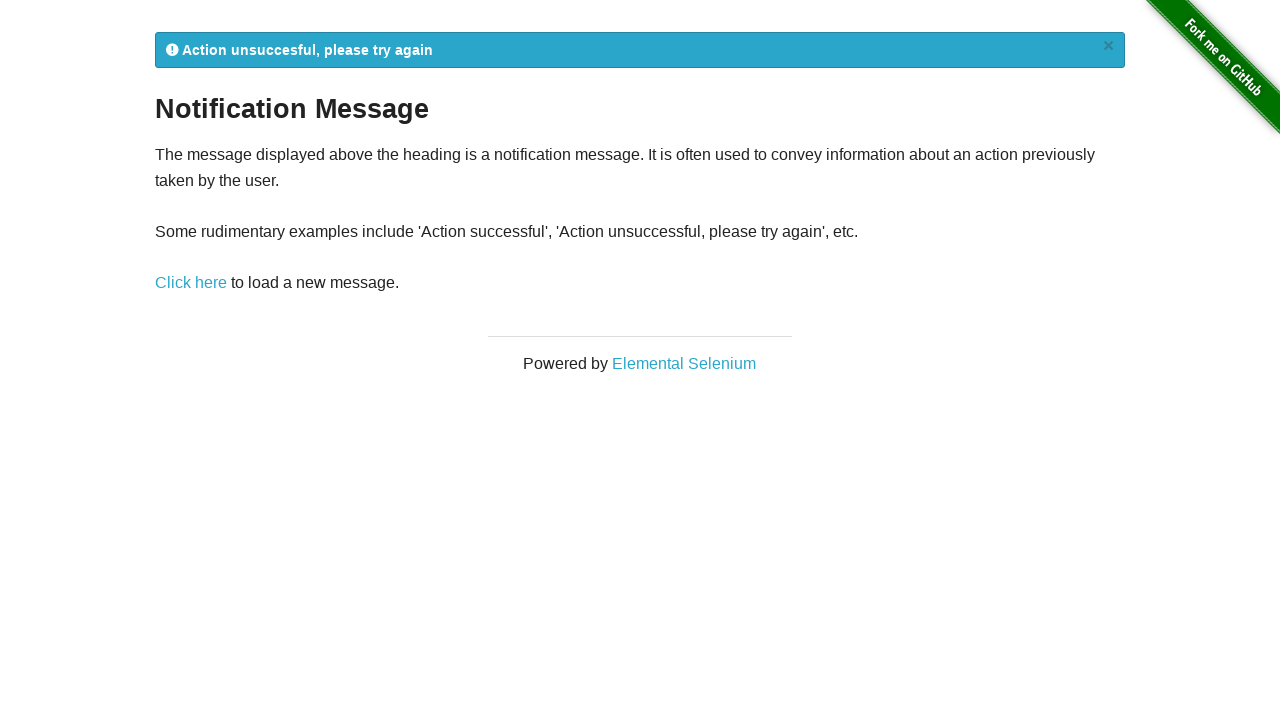

Notification message element appeared
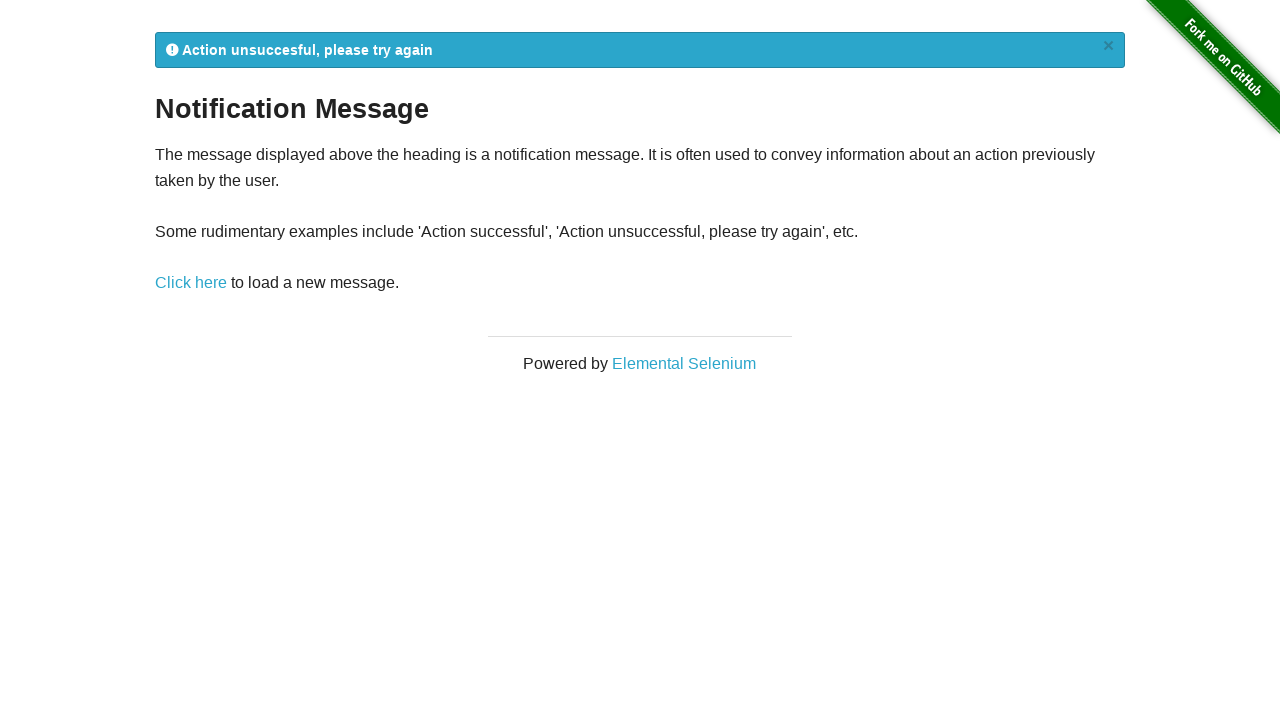

Retrieved notification text: 'Action unsuccesful, please try again
            ×'
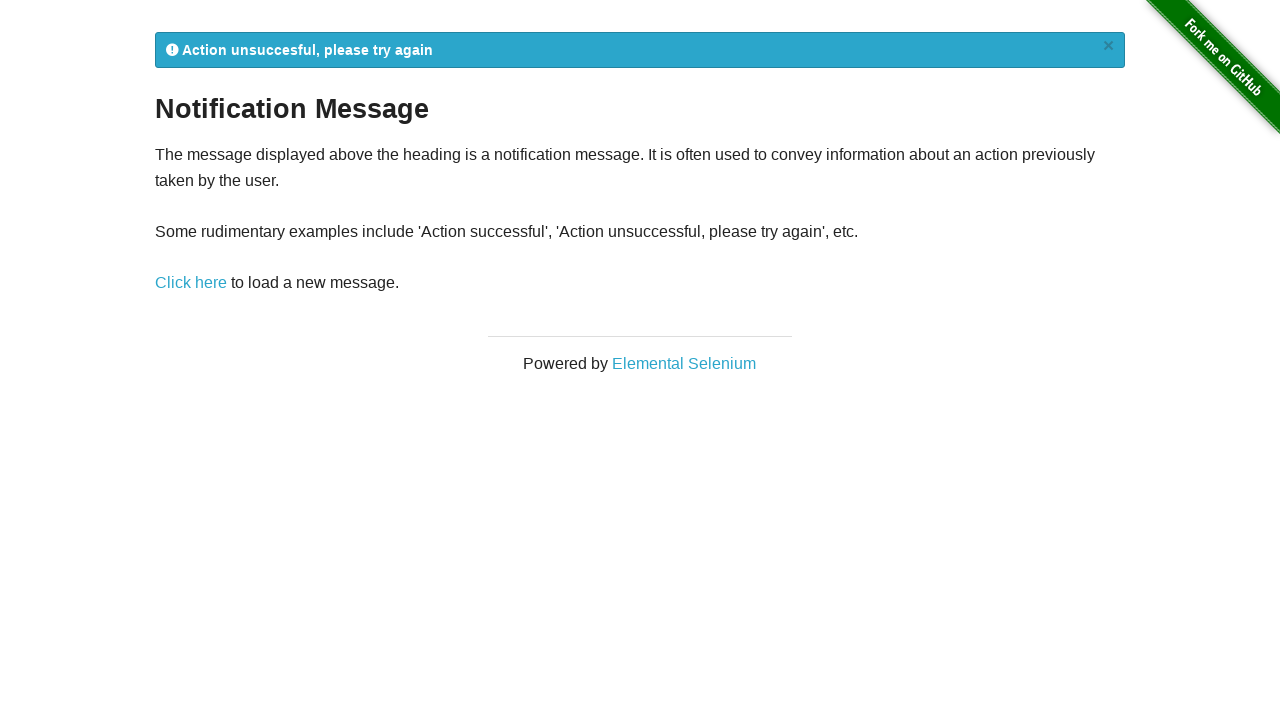

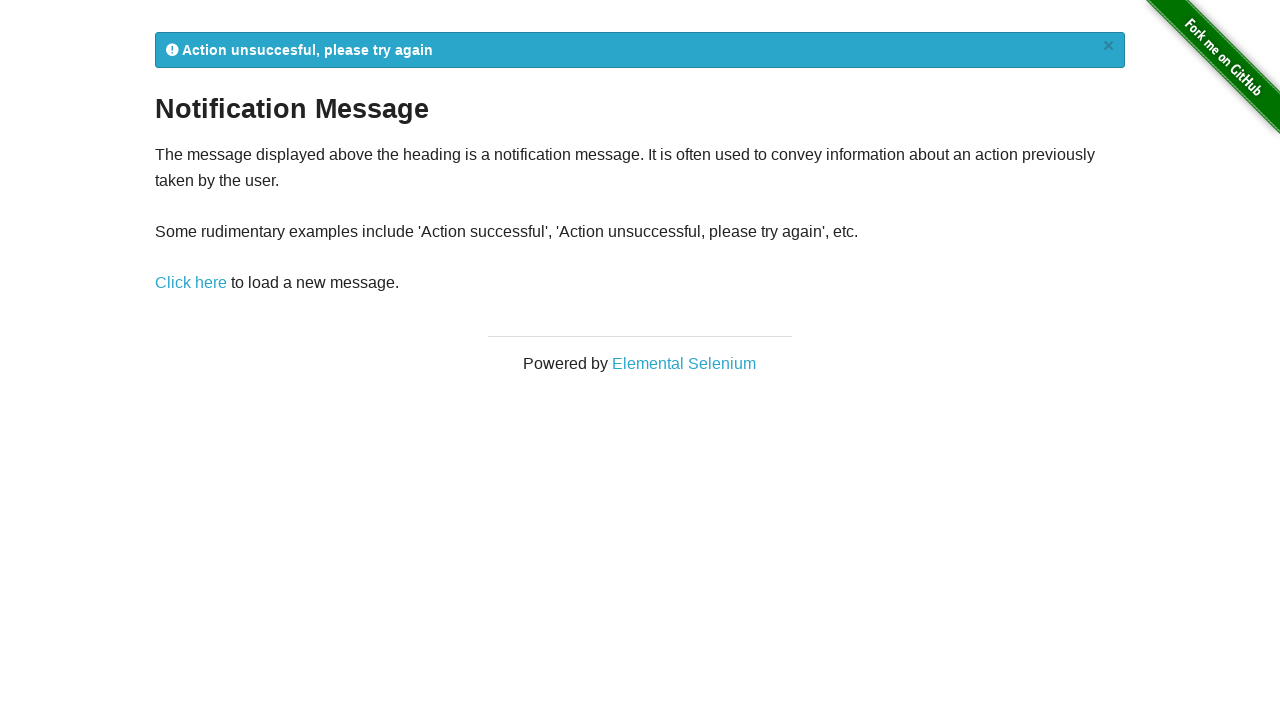